Tests displaying jQuery Growl notification messages on a page by injecting jQuery, jQuery Growl library, and its styles via JavaScript execution, then triggering notification displays.

Starting URL: http://the-internet.herokuapp.com

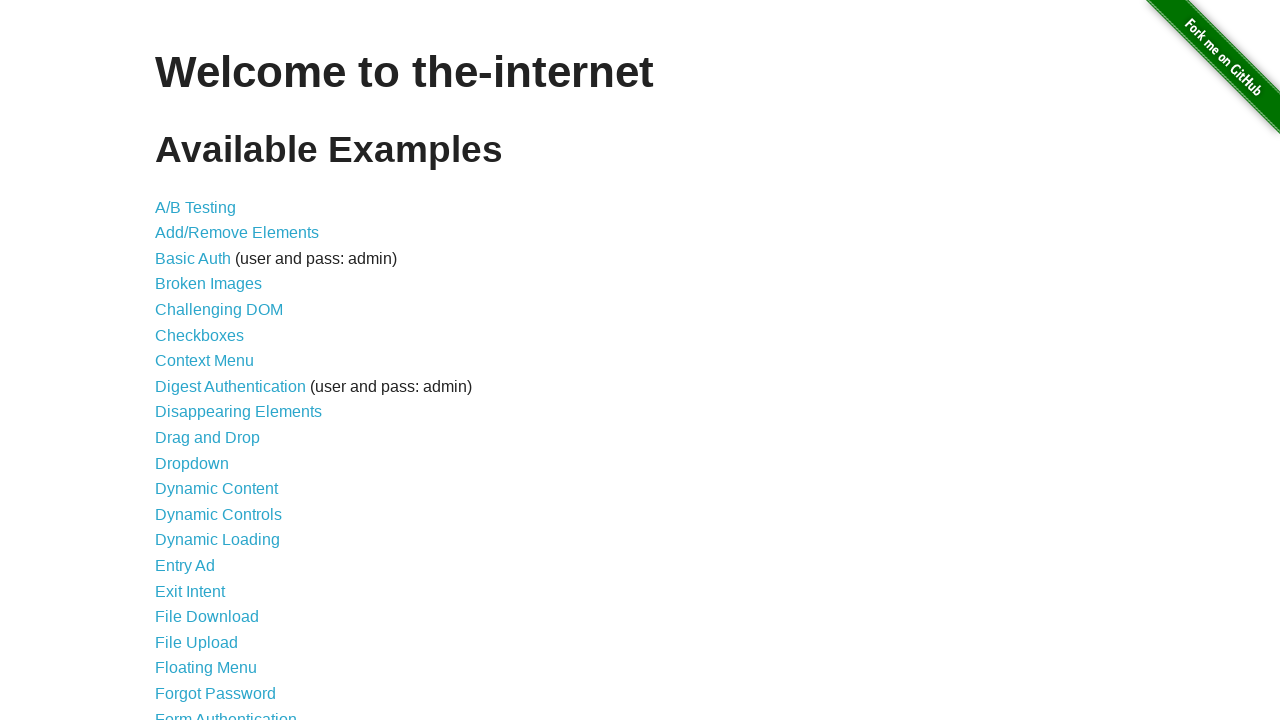

Injected jQuery library into page if not already present
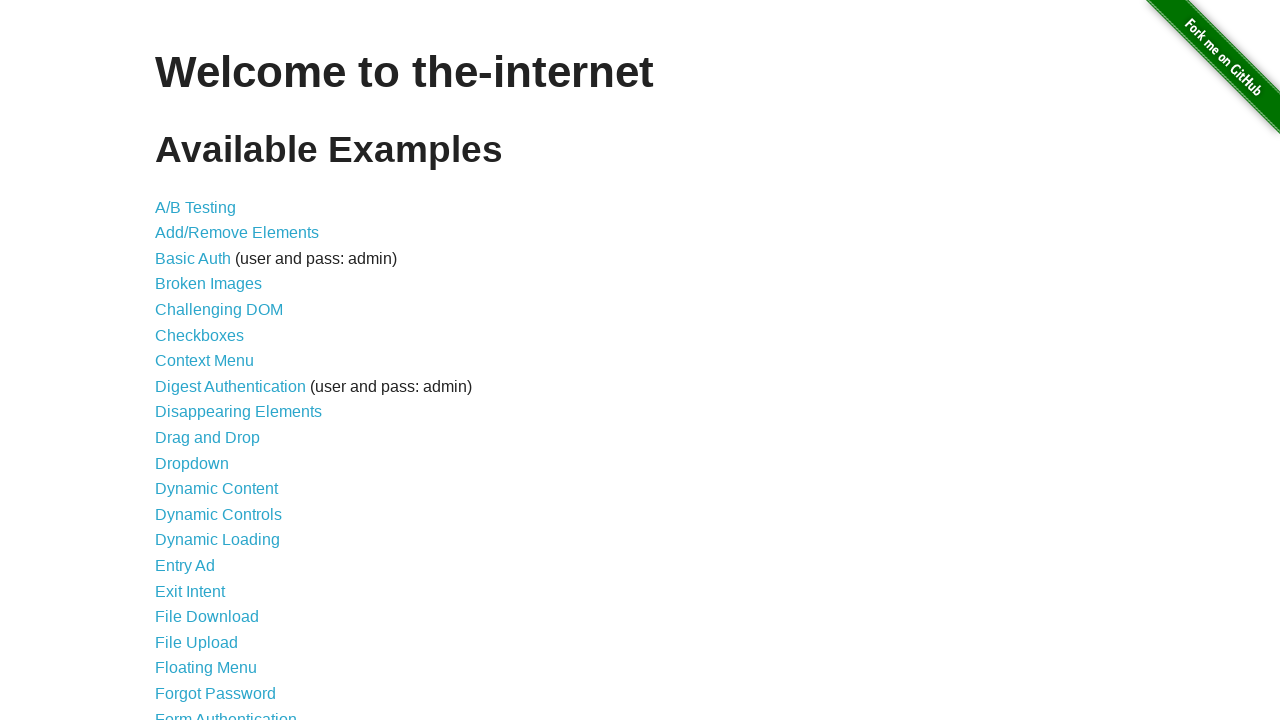

Confirmed jQuery loaded successfully
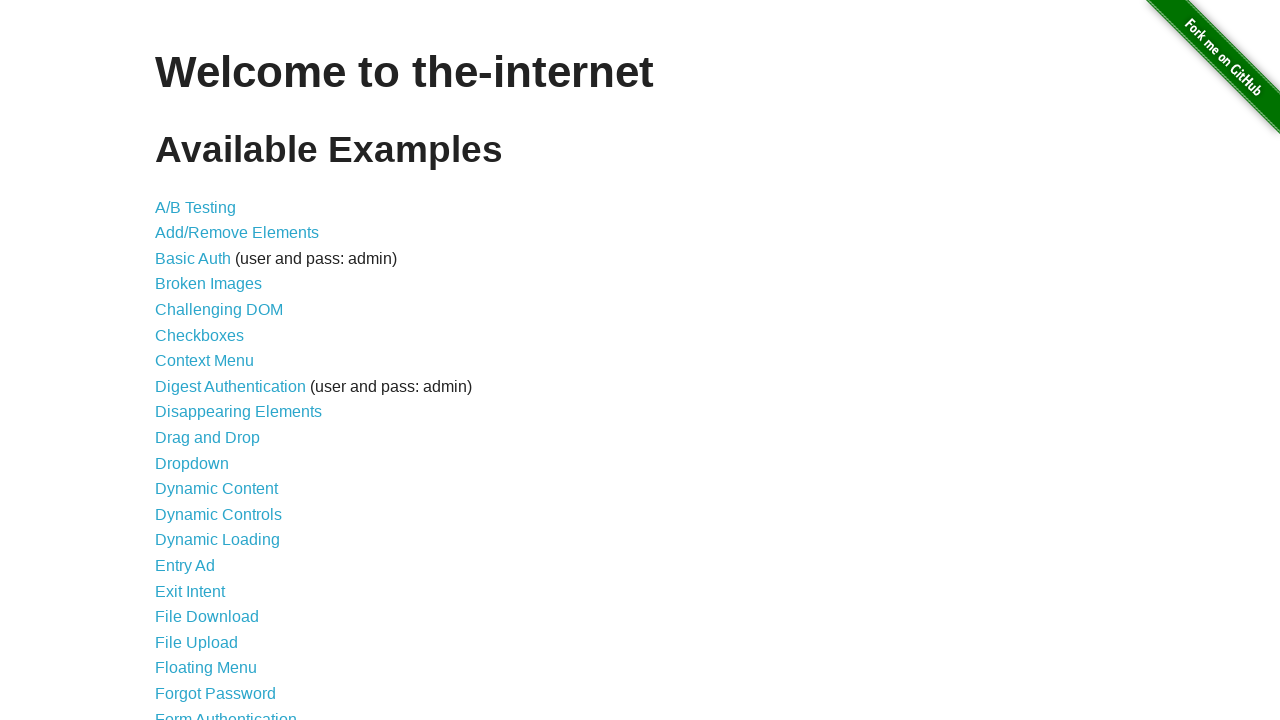

Injected jQuery Growl library into page
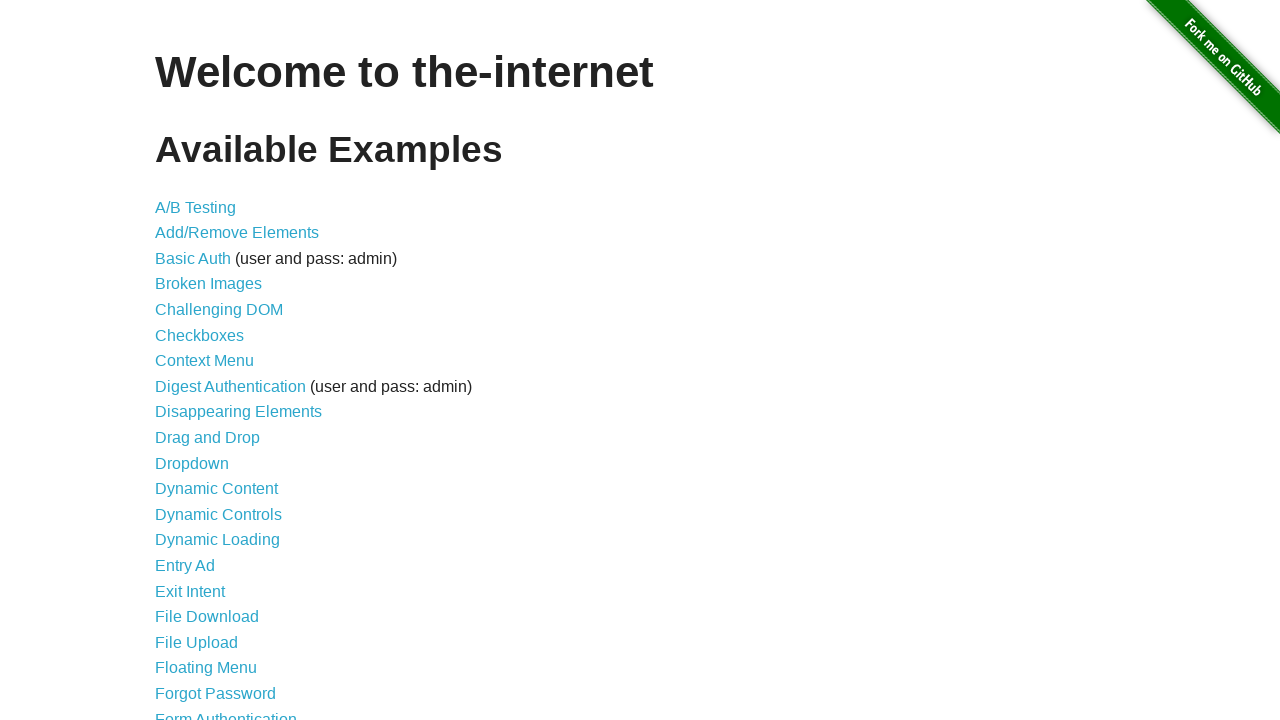

Added jQuery Growl CSS styles to page
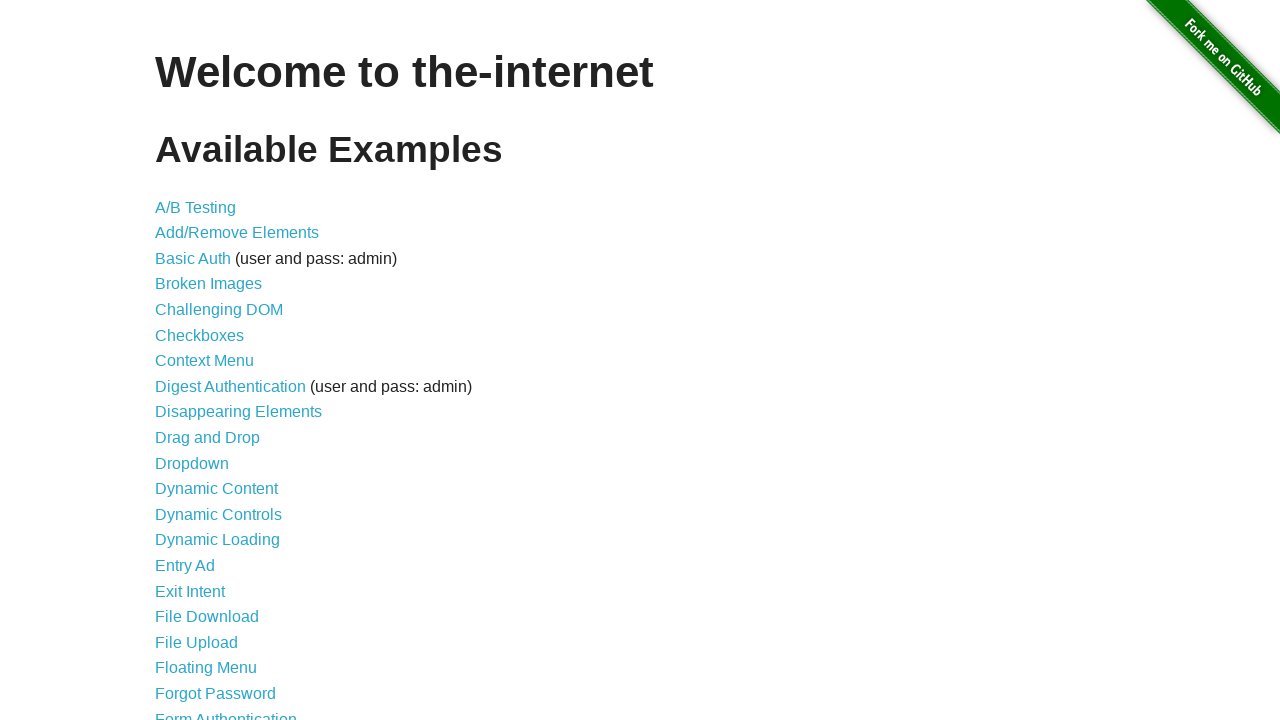

Confirmed jQuery Growl function is available
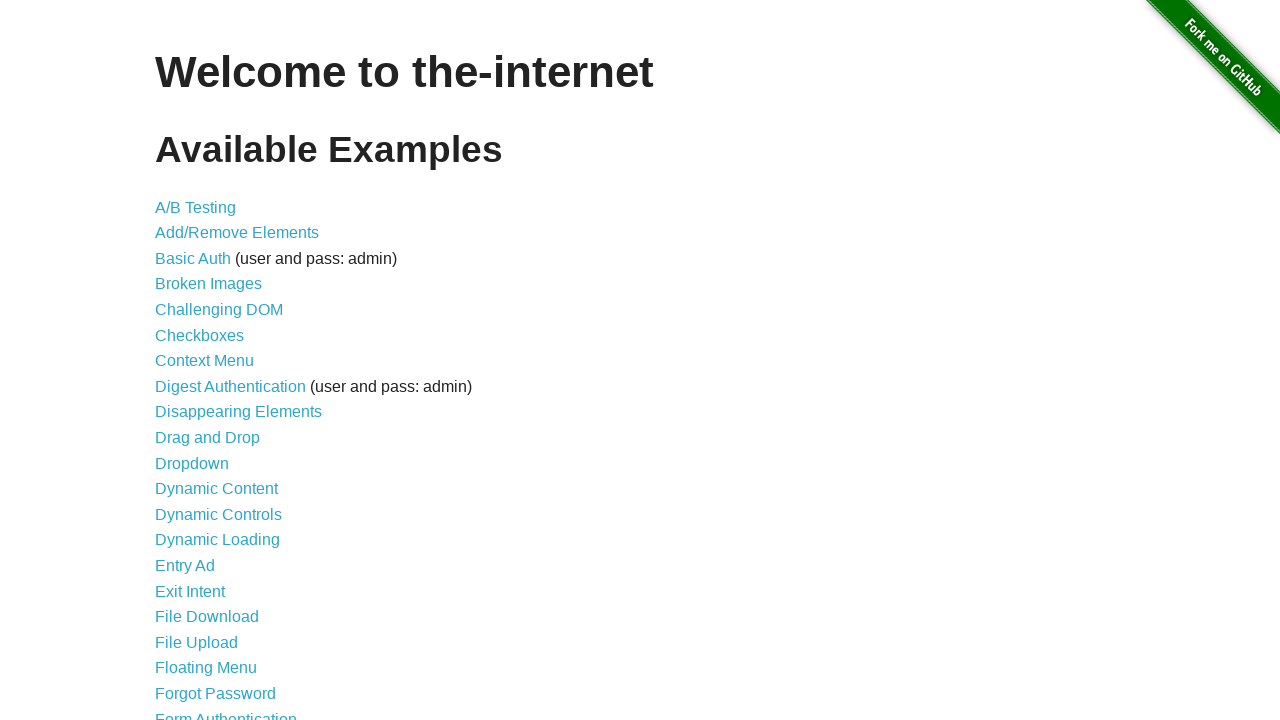

Displayed GET notification message
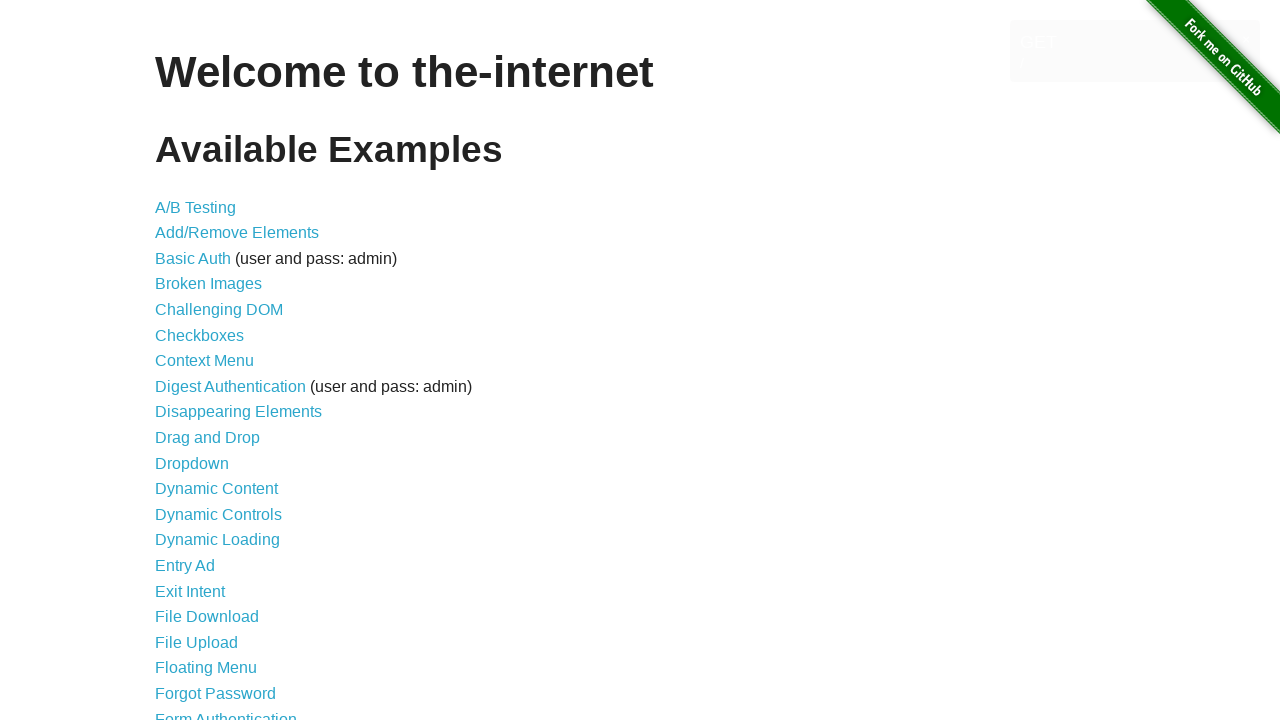

Displayed error notification message
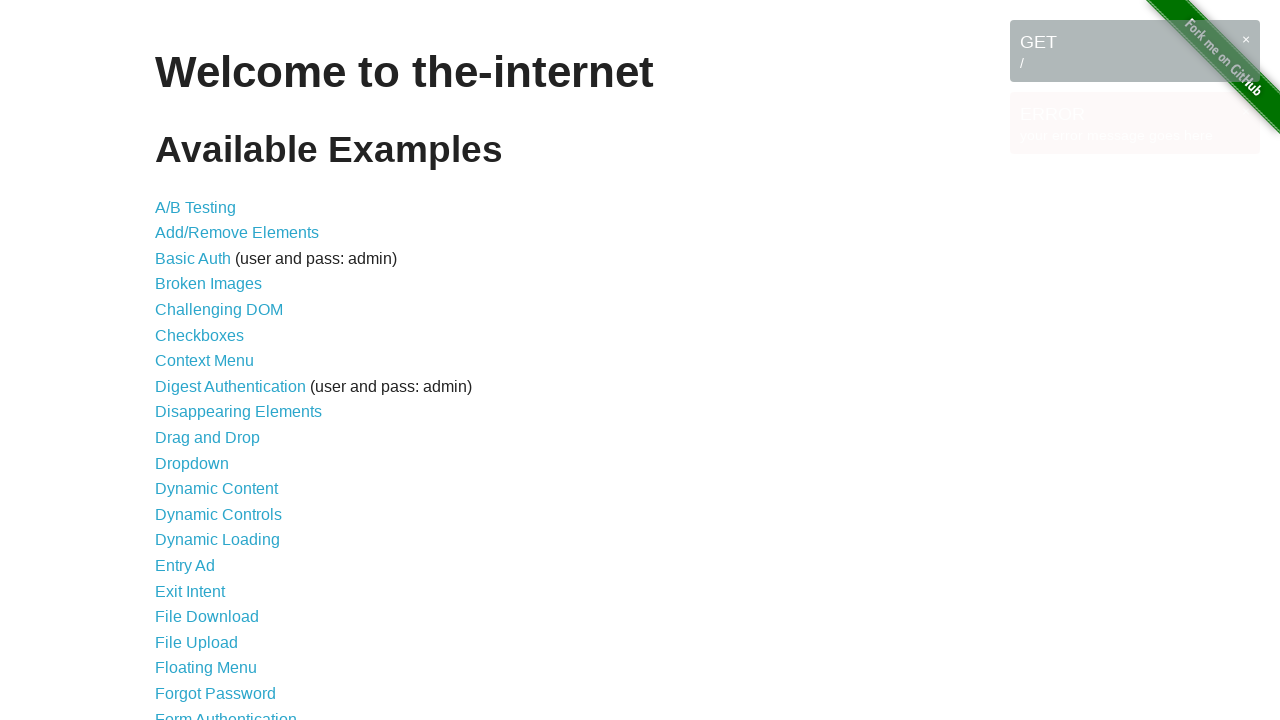

Displayed notice notification message
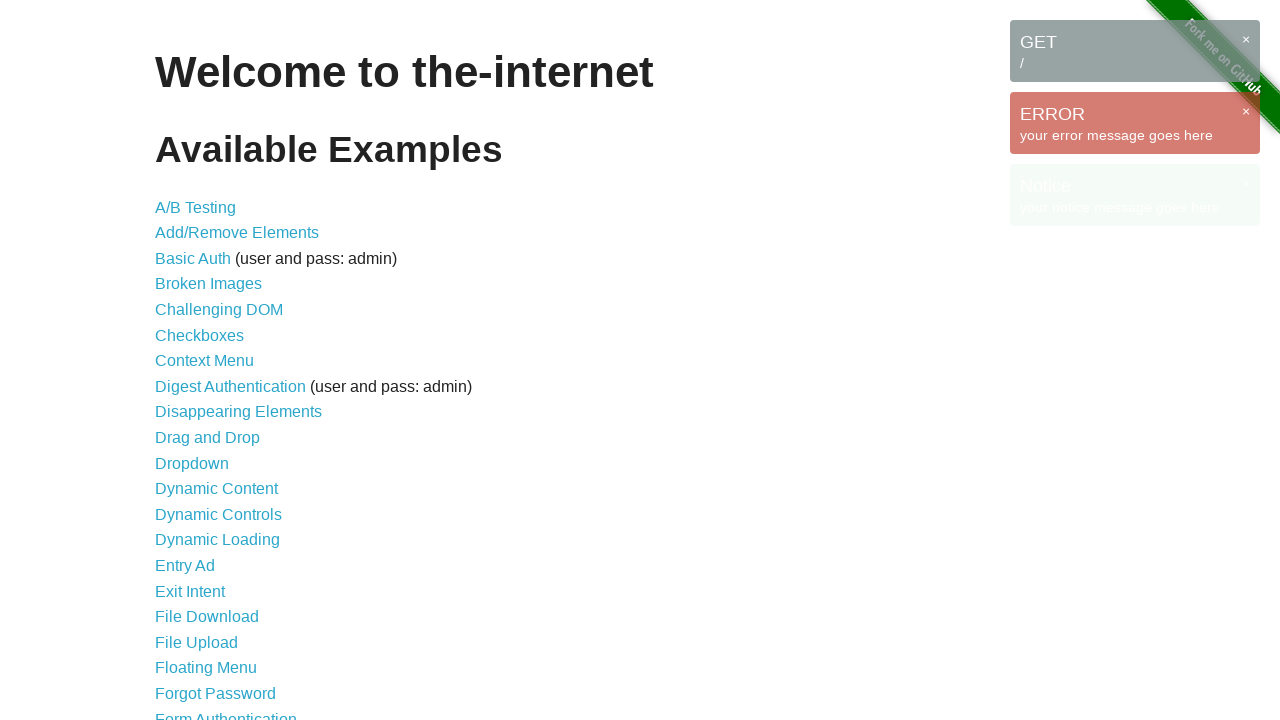

Displayed warning notification message
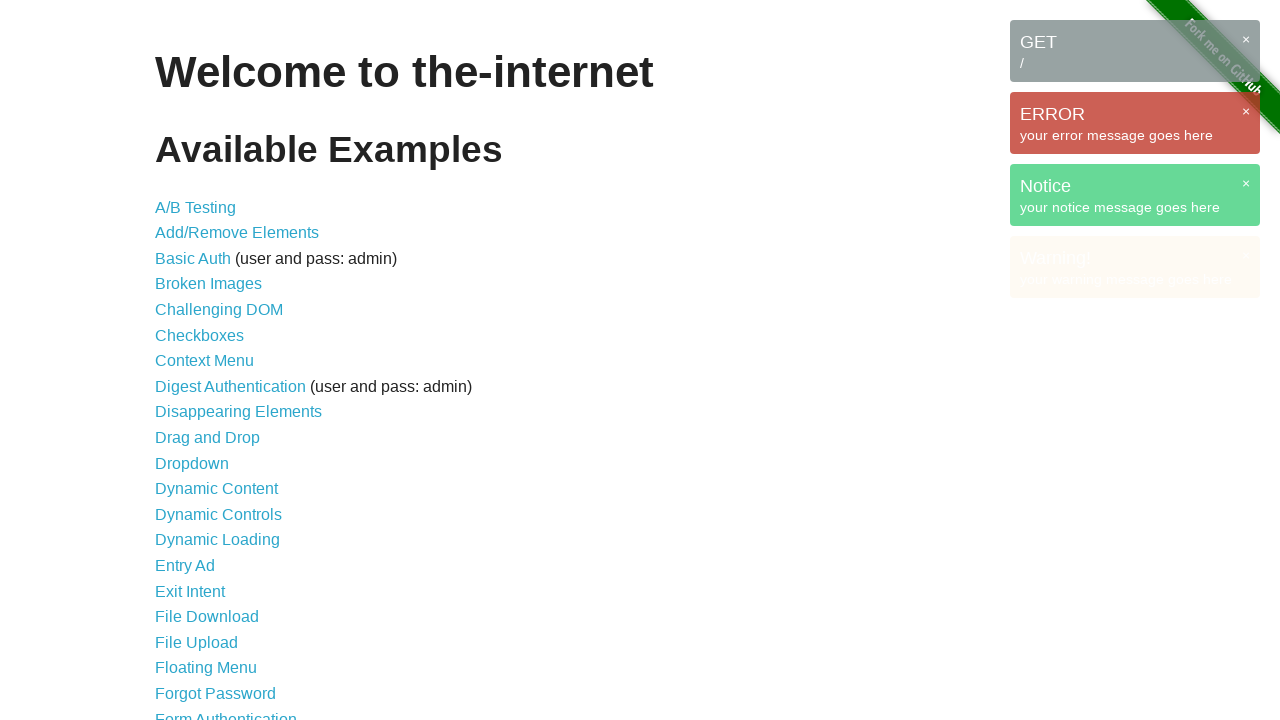

Confirmed all growl notification messages are visible on page
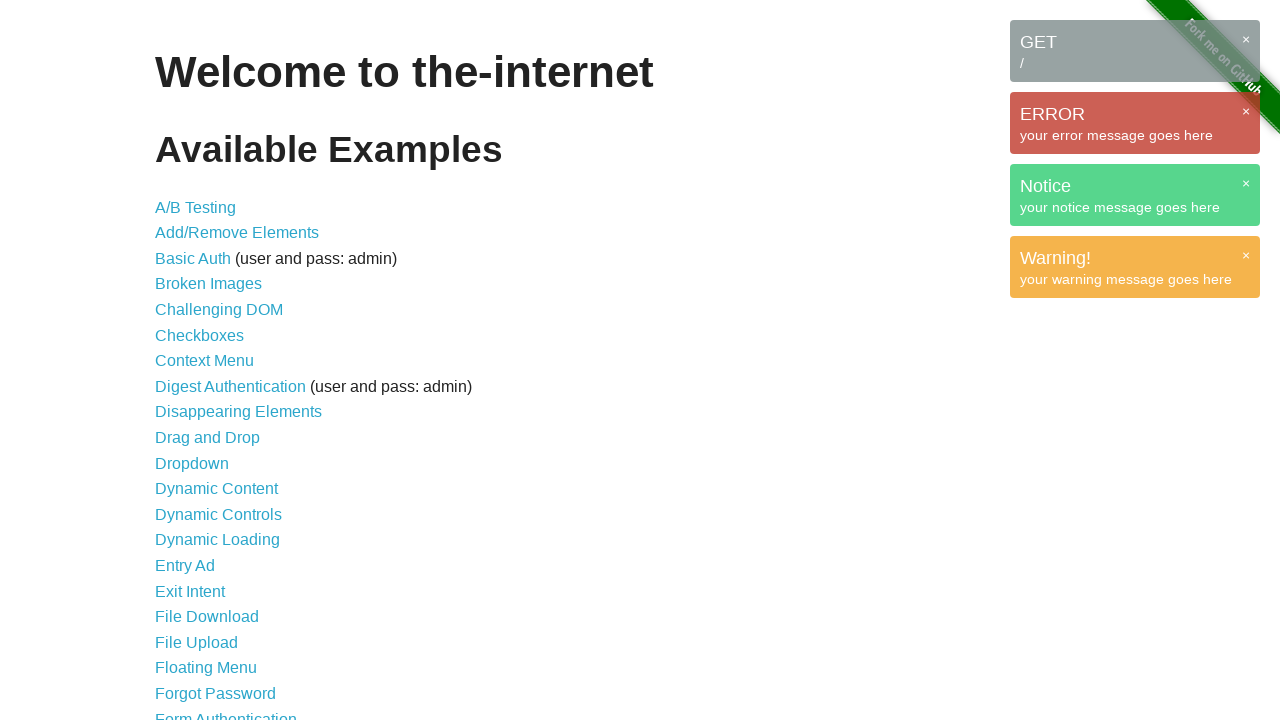

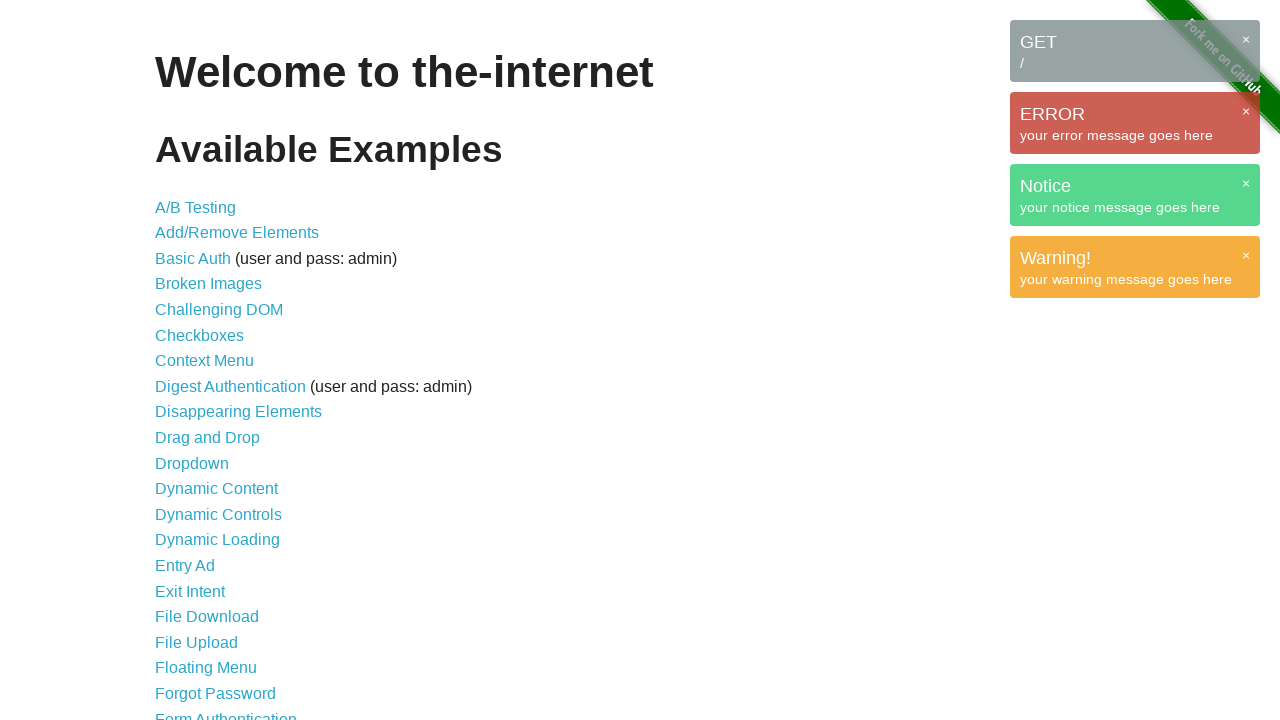